Tests checkbox and radio button interactions on a Selenium practice site by selecting a "Bicycle" checkbox and clicking a "Magazines" radio button.

Starting URL: https://chandanachaitanya.github.io/selenium-practice-site/

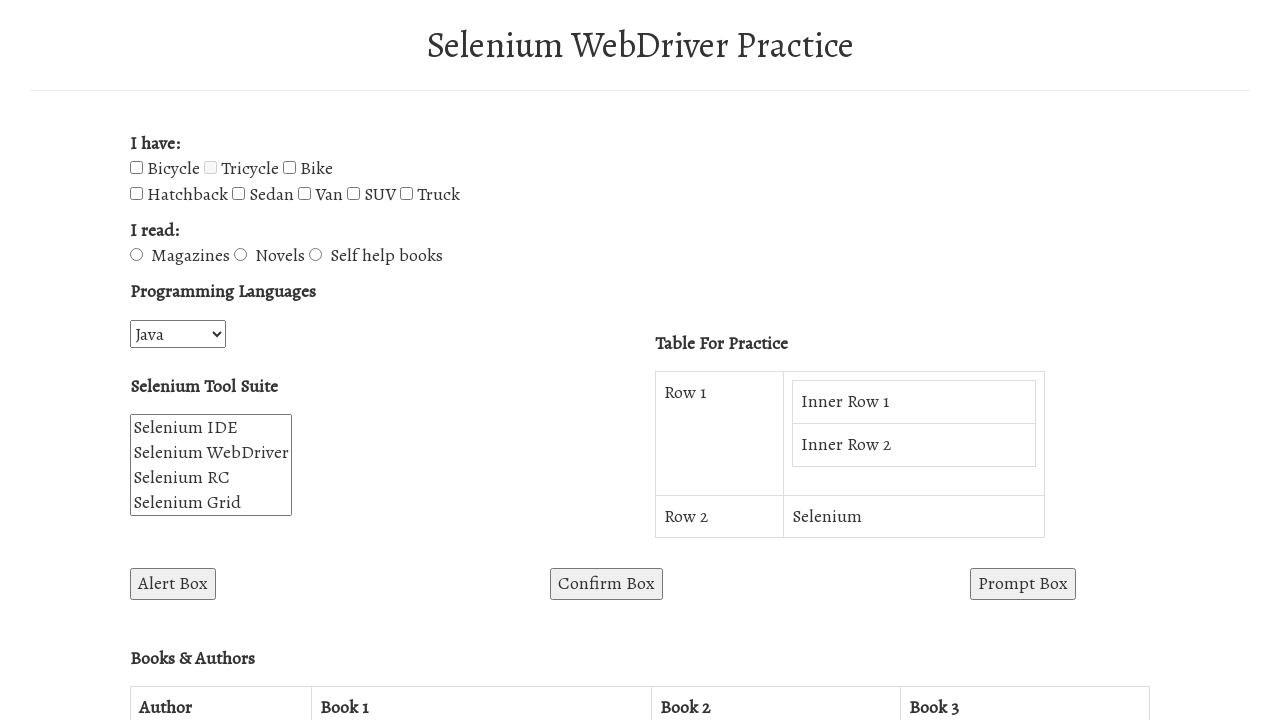

Navigated to Selenium practice site
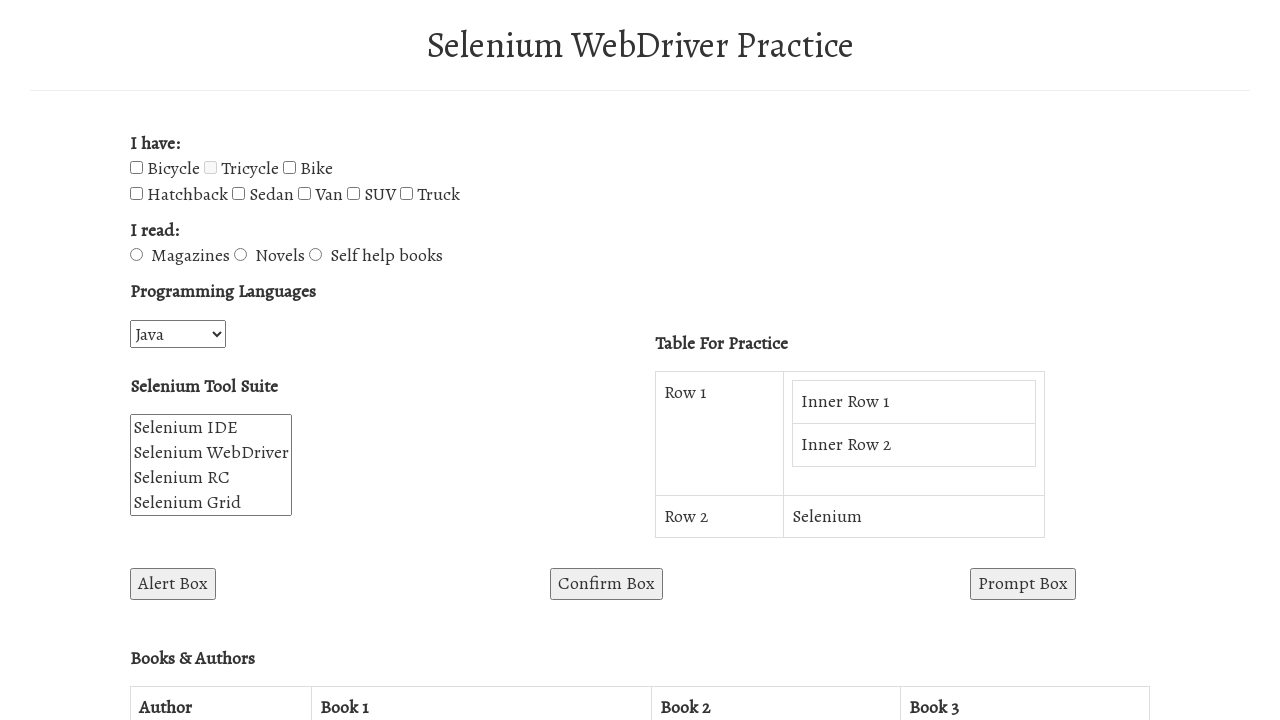

Selected 'Bicycle' checkbox at (136, 168) on input[name='vehicle1']
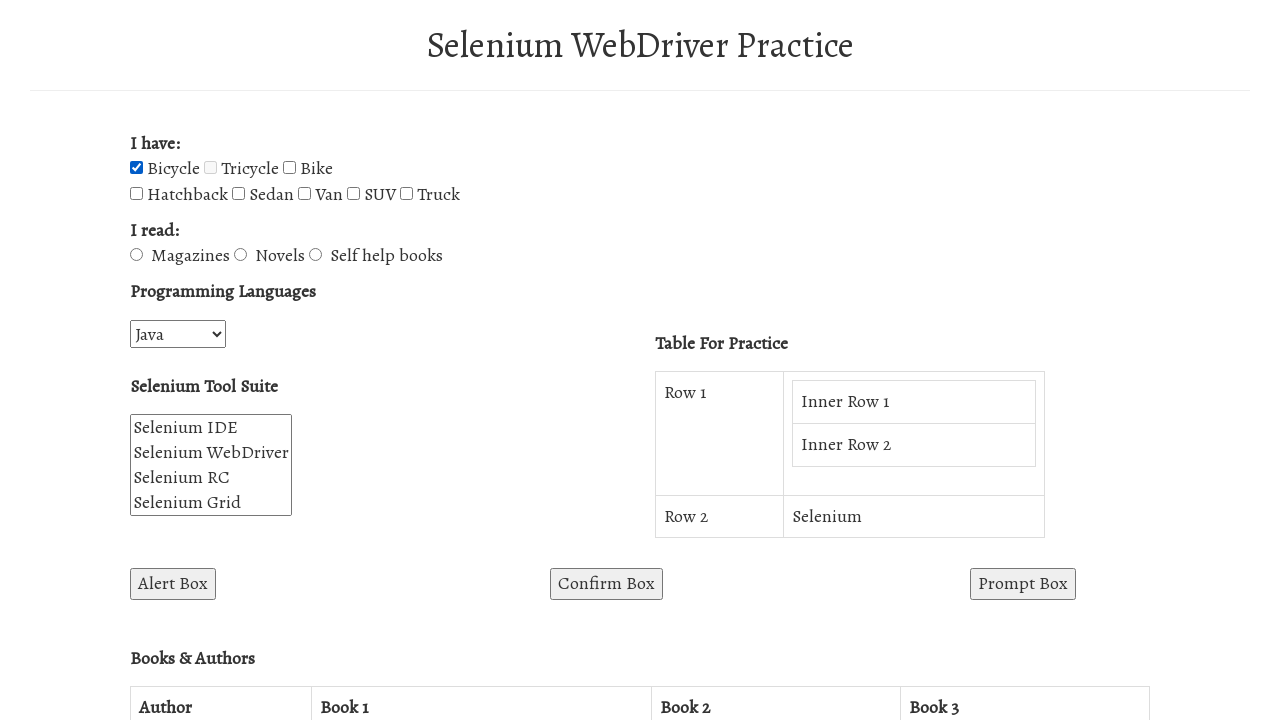

Clicked 'Magazines' radio button at (136, 255) on input[value='Magazines']
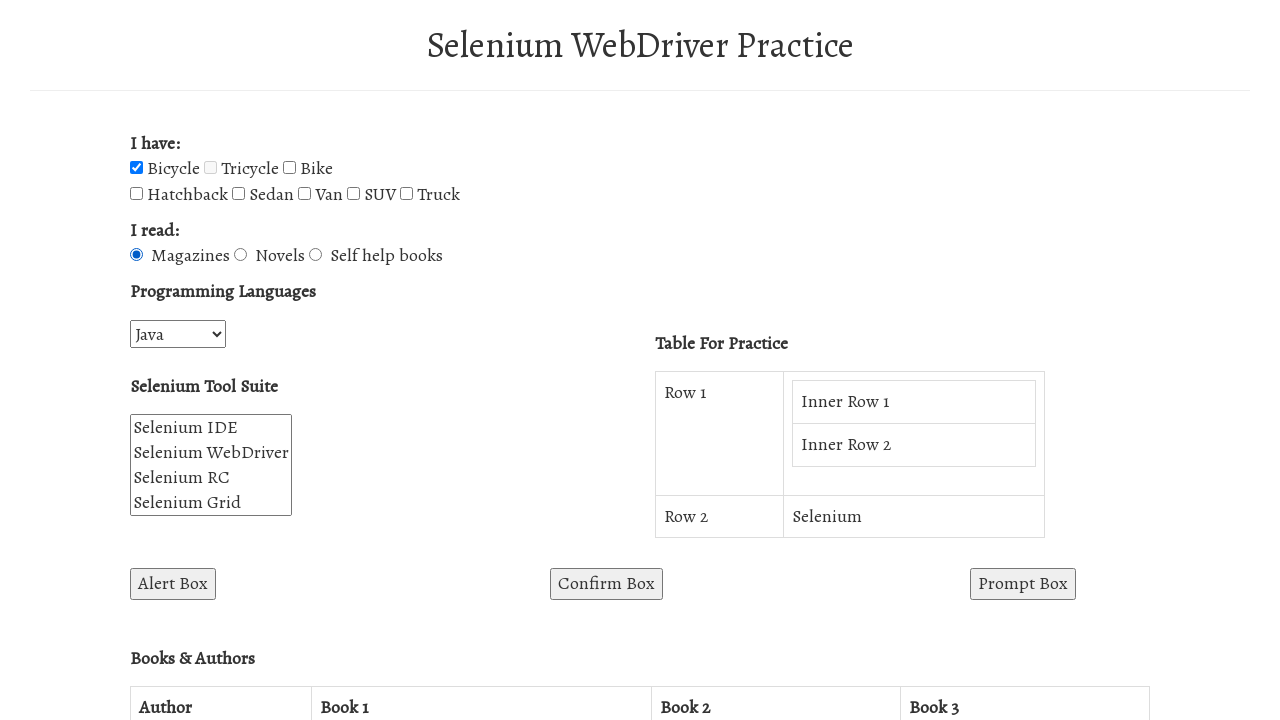

Waited 500ms for actions to complete
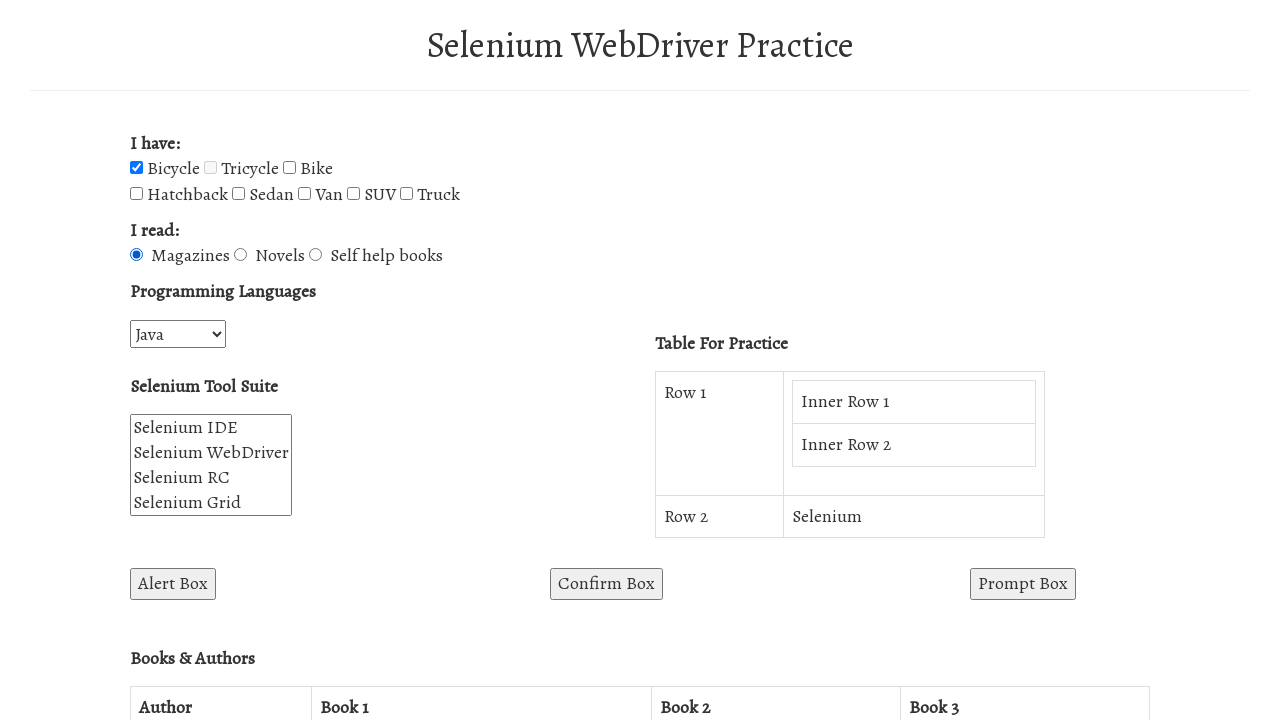

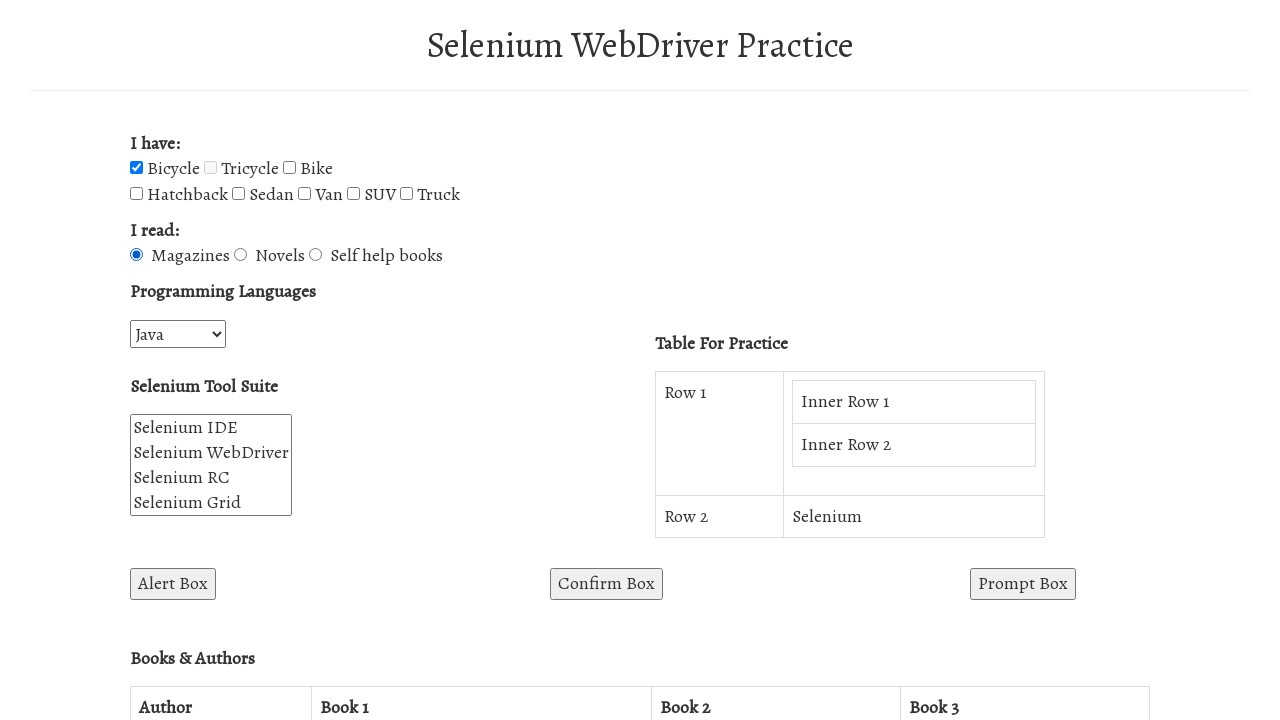